Tests a registration form by filling out personal details including name, email, password, gender, skills, country, addresses, pincode, religion, and relocation preference, then submits the form and accepts the confirmation alert.

Starting URL: https://grotechminds.com/registration/

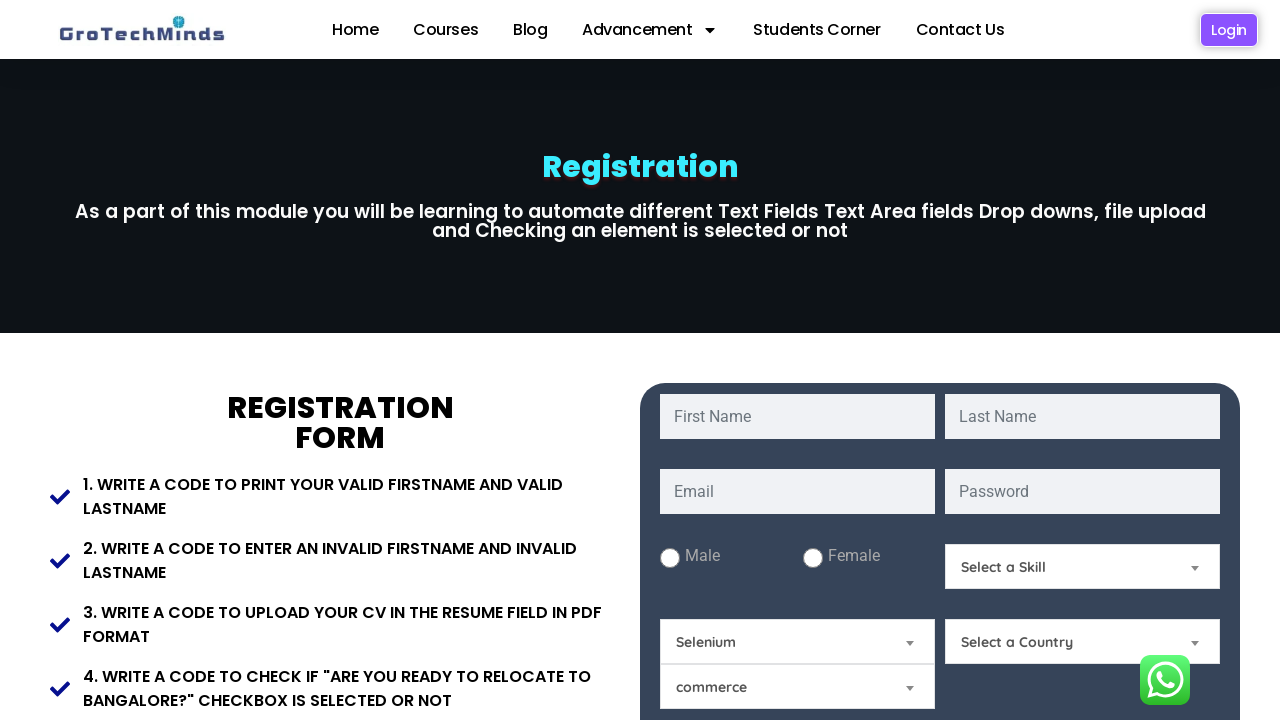

Filled first name field with 'Michael' on input[name='fname']
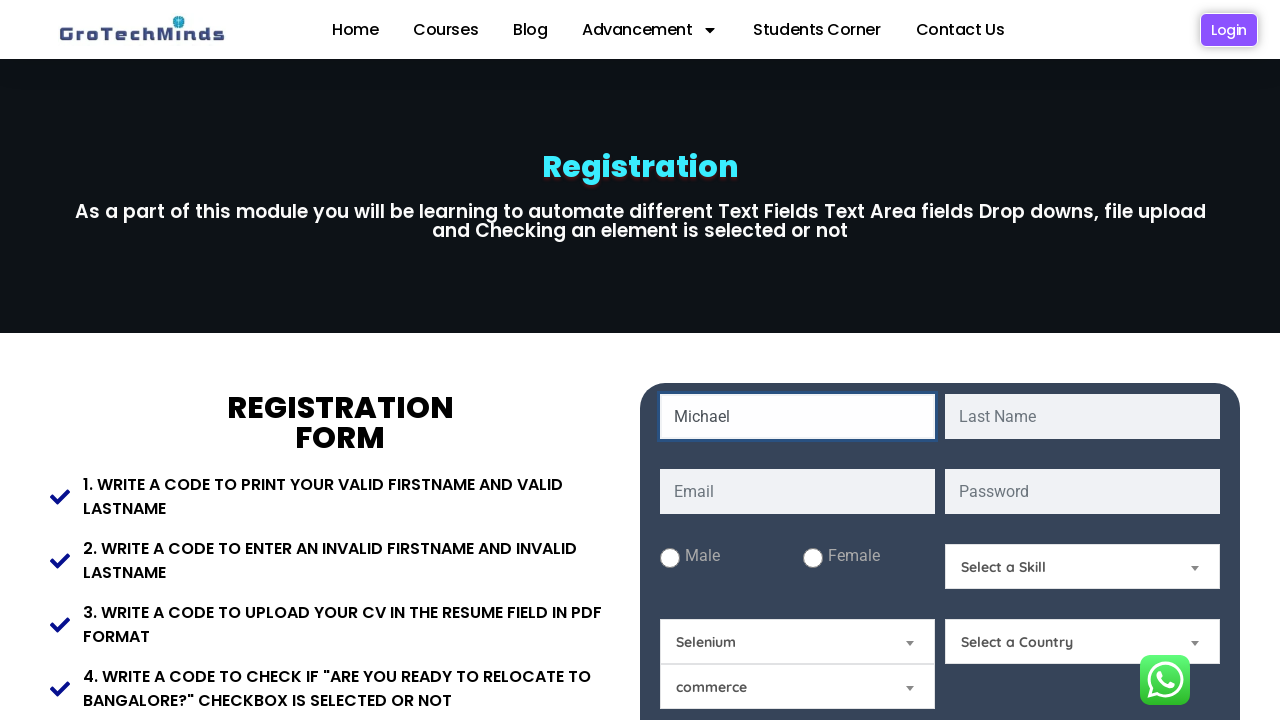

Filled last name field with 'Thompson' on input[name='lname']
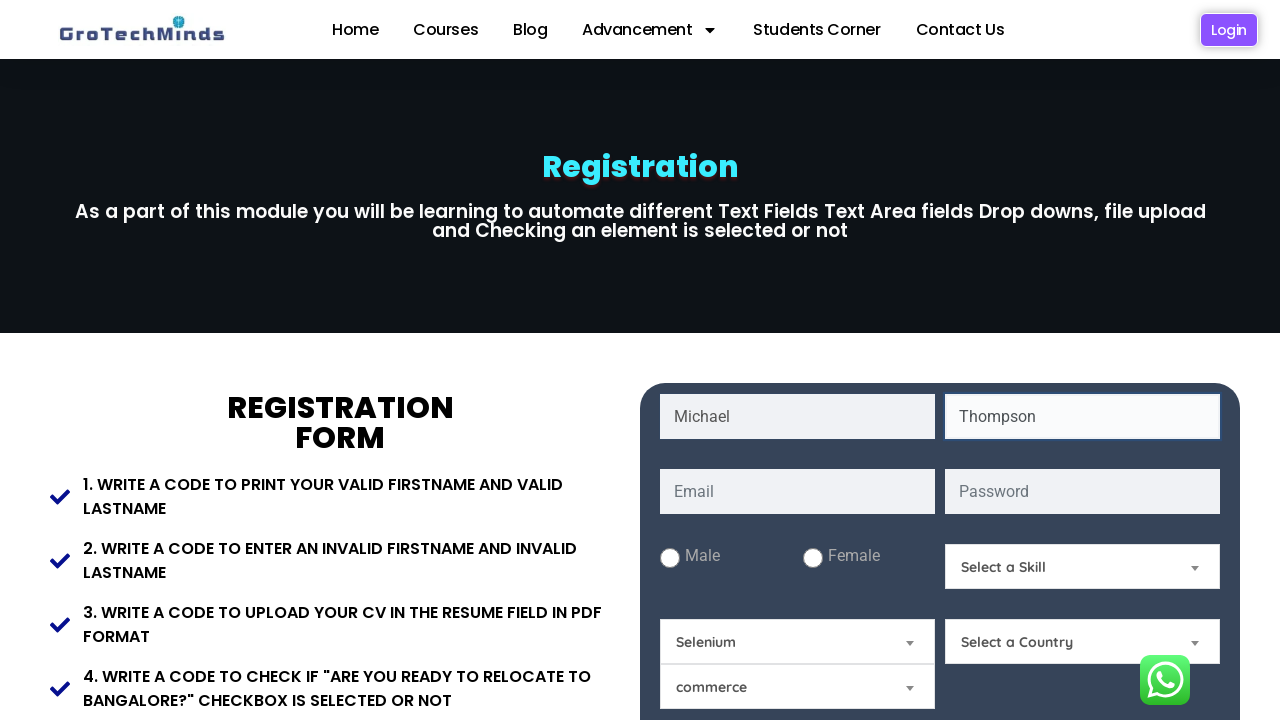

Filled email field with 'michael.thompson847@gmail.com' on input[name='email']
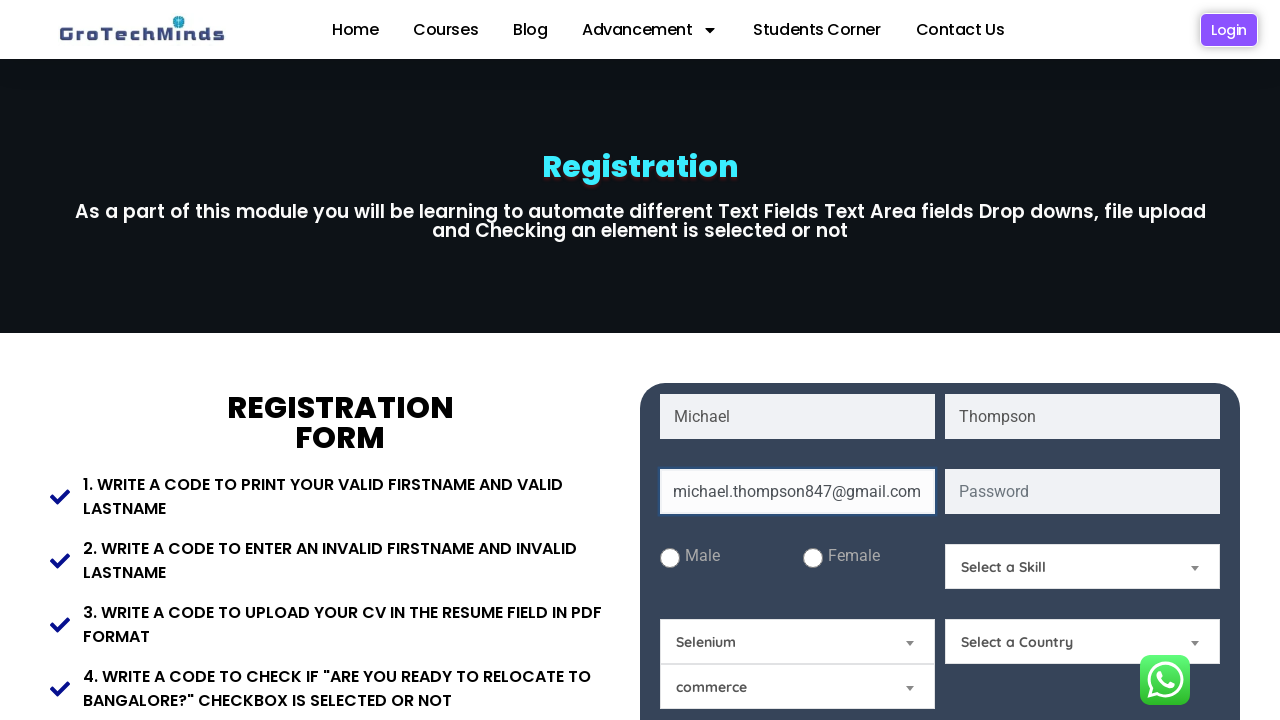

Filled password field with 'SecurePass#2024' on input[name='password']
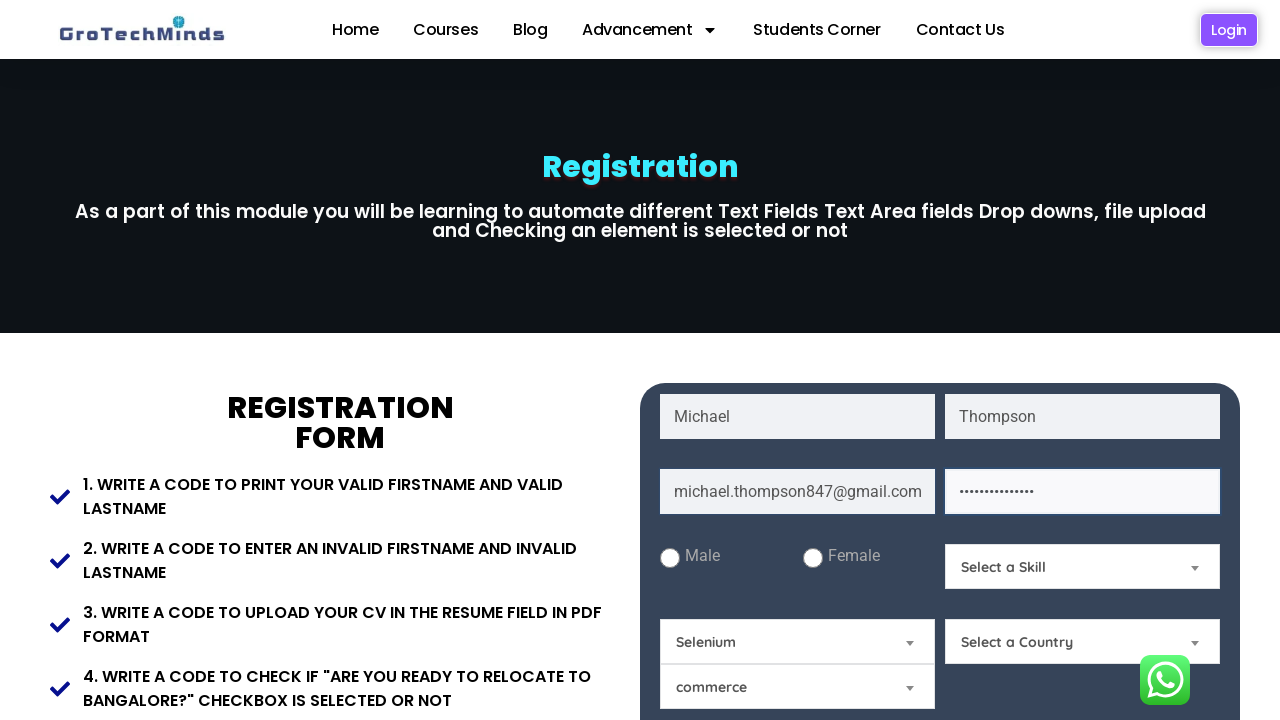

Selected male gender option at (670, 558) on #male
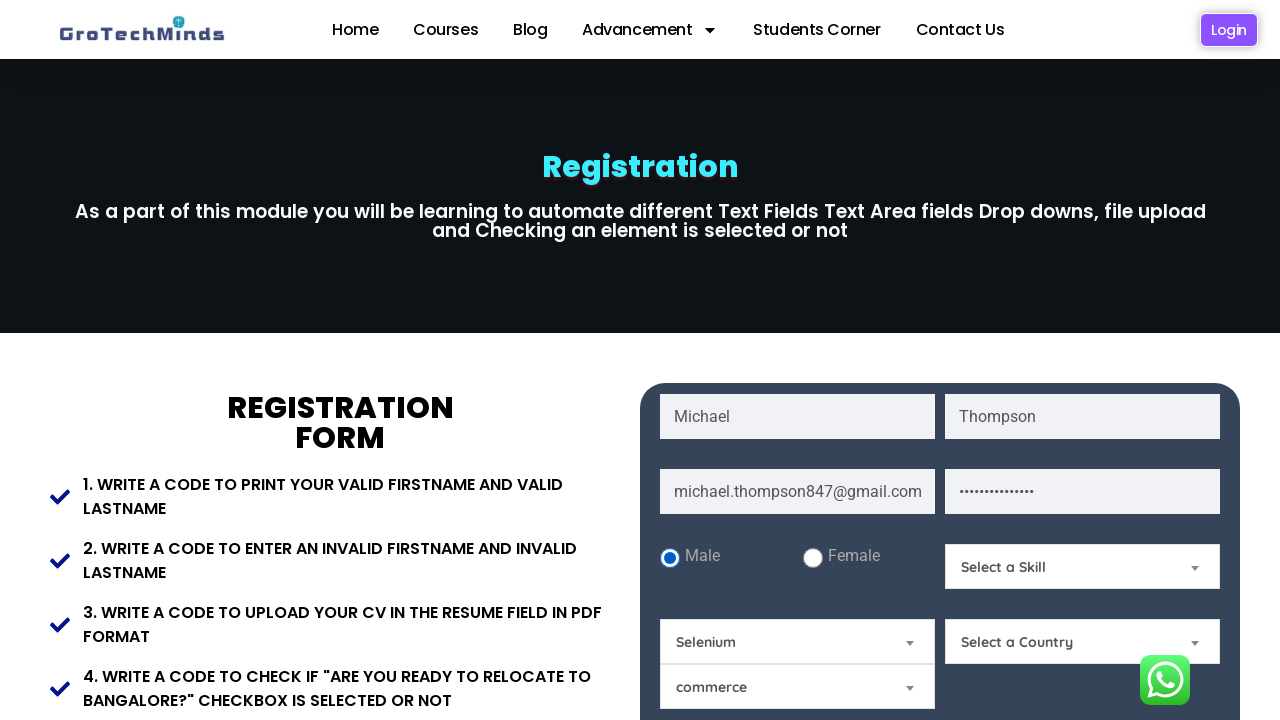

Selected skills option at index 1 from dropdown on select[name='Skills']
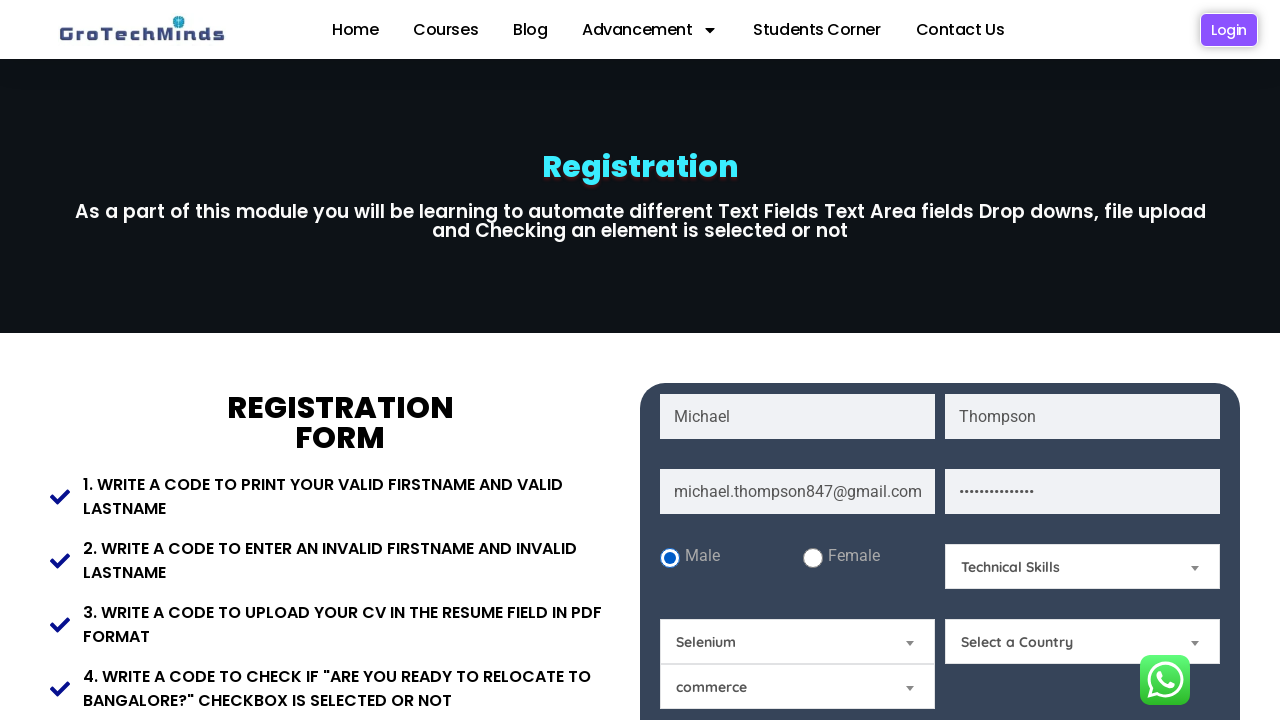

Selected 'India' from country dropdown on select[name='Country']
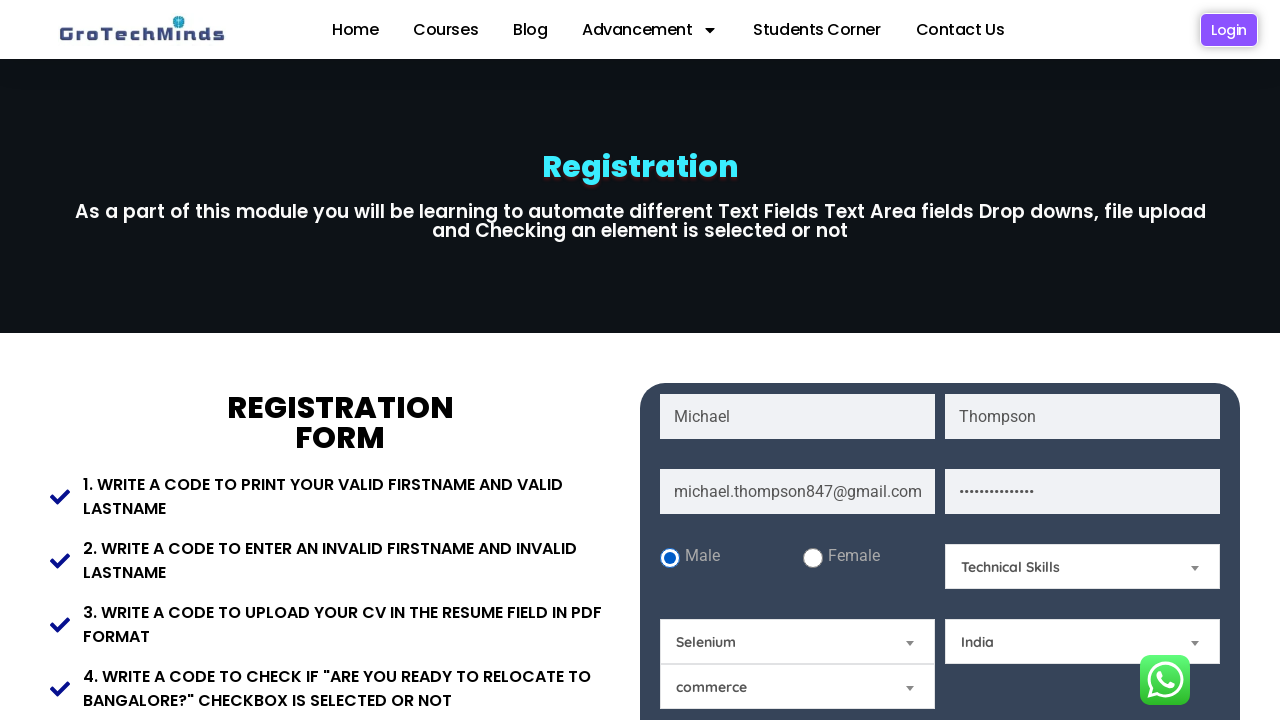

Filled present address field on [name='Present-Address']
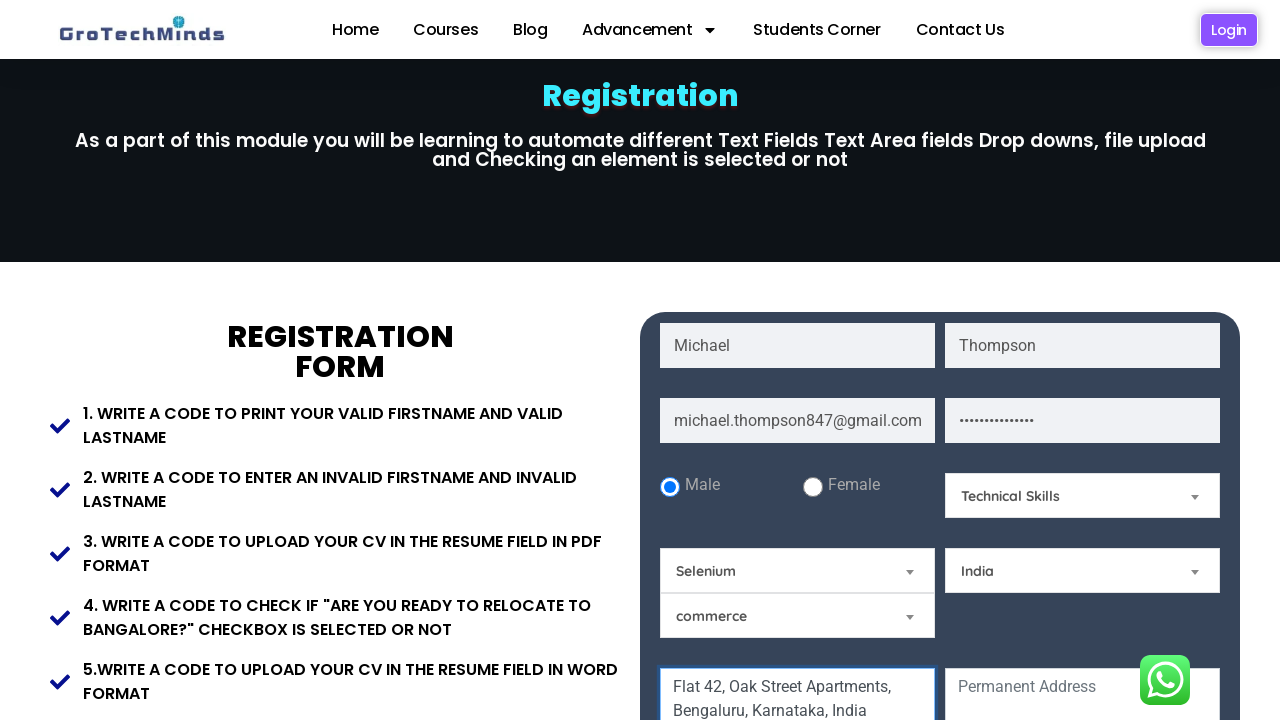

Filled permanent address field on [name='Permanent-Address']
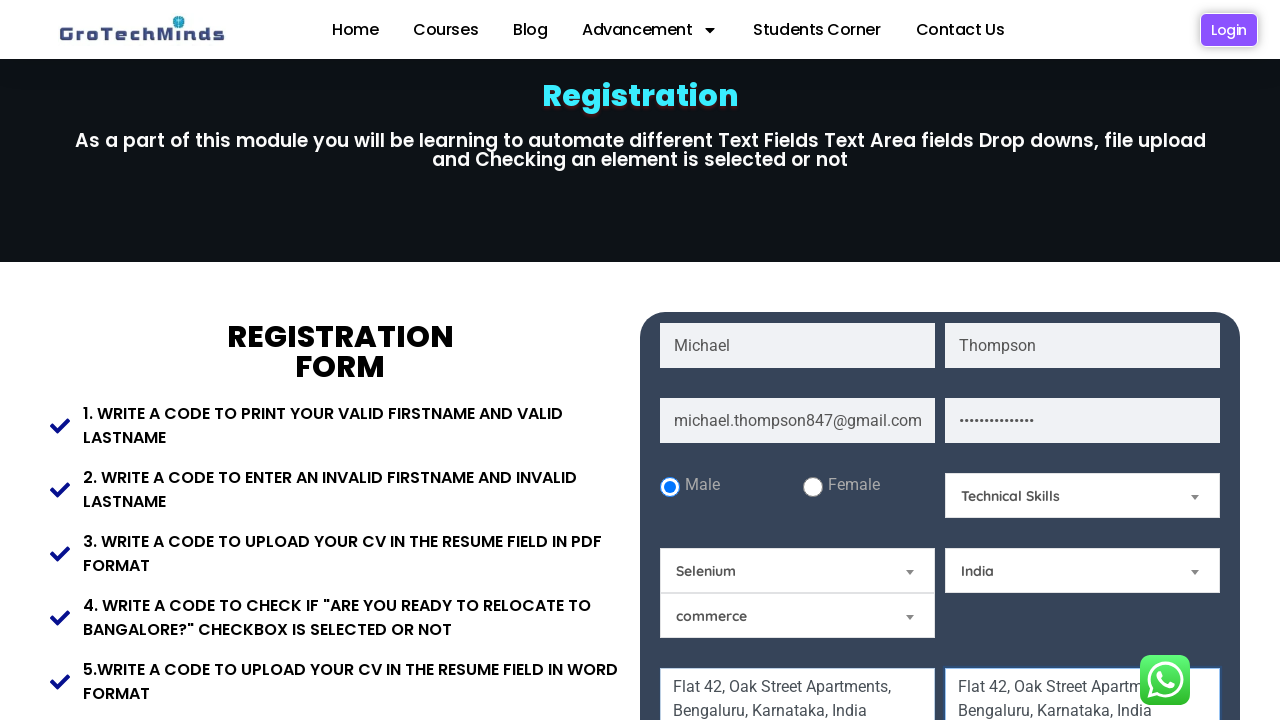

Filled pincode field with '560034' on input[name='Pincode']
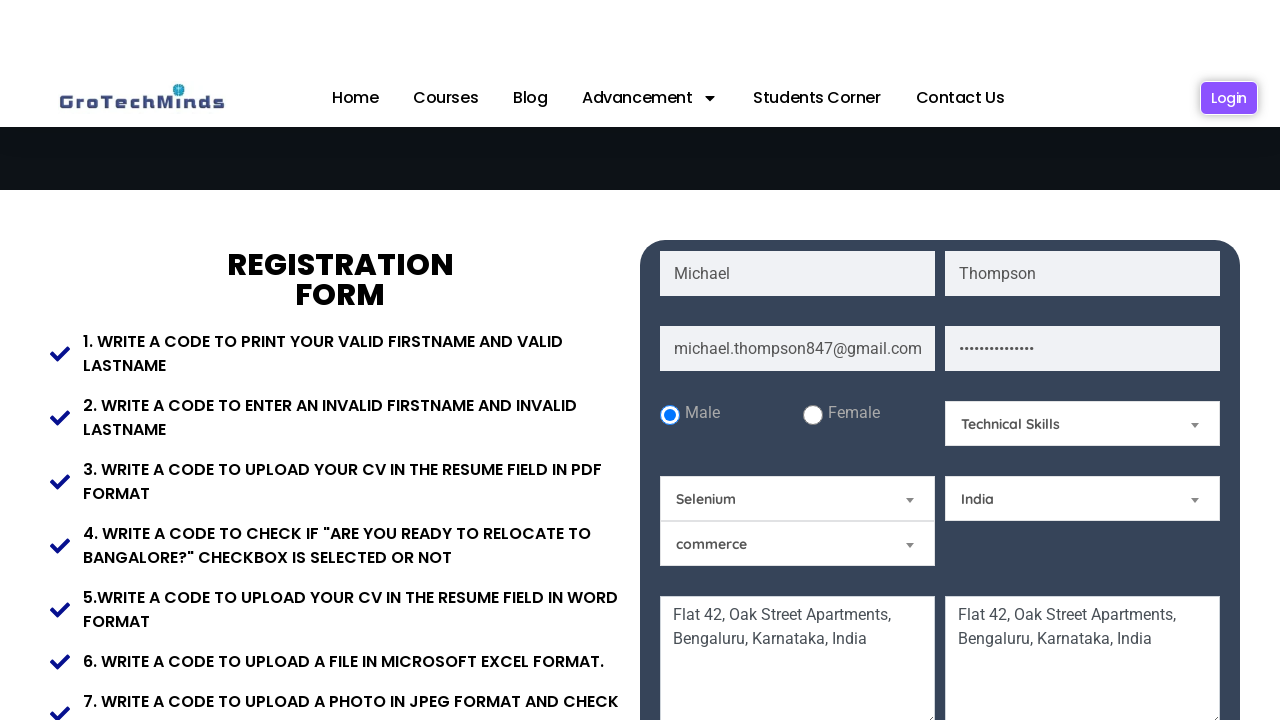

Selected 'Hindu' from religion dropdown on #Relegion
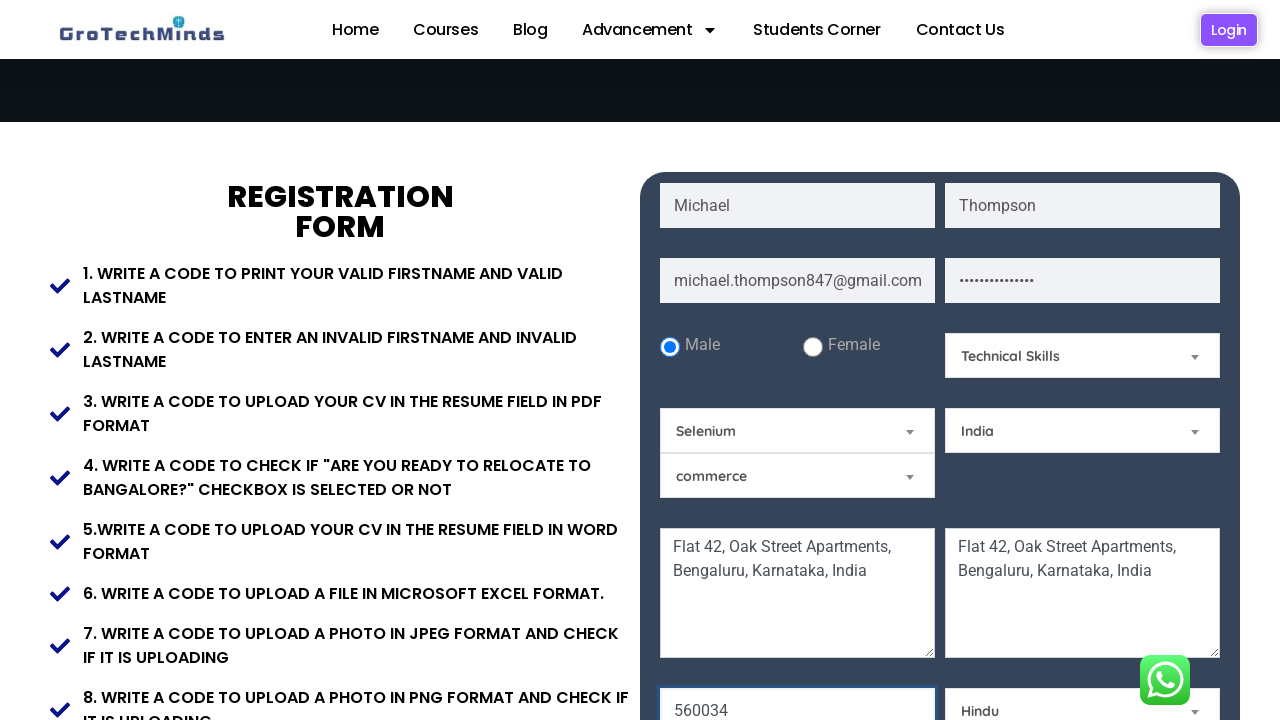

Clicked relocate checkbox at (975, 360) on #relocate
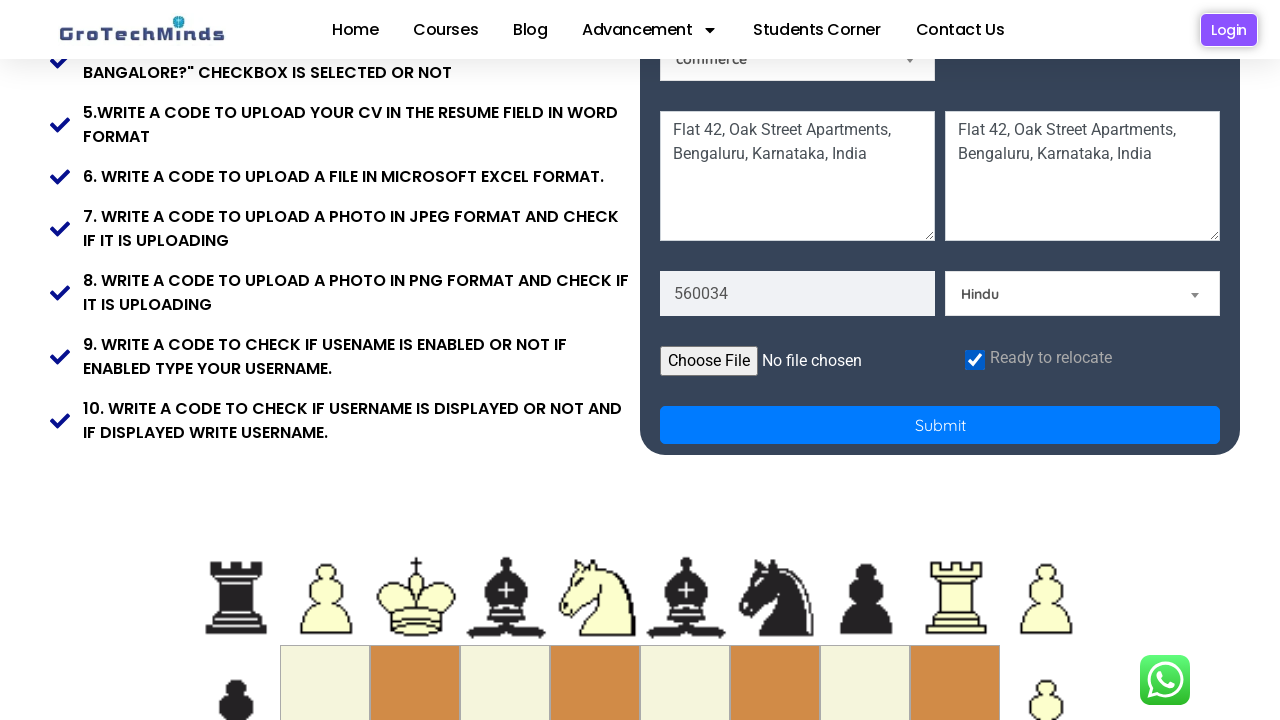

Clicked submit button to submit the registration form at (940, 425) on [name='Submit']
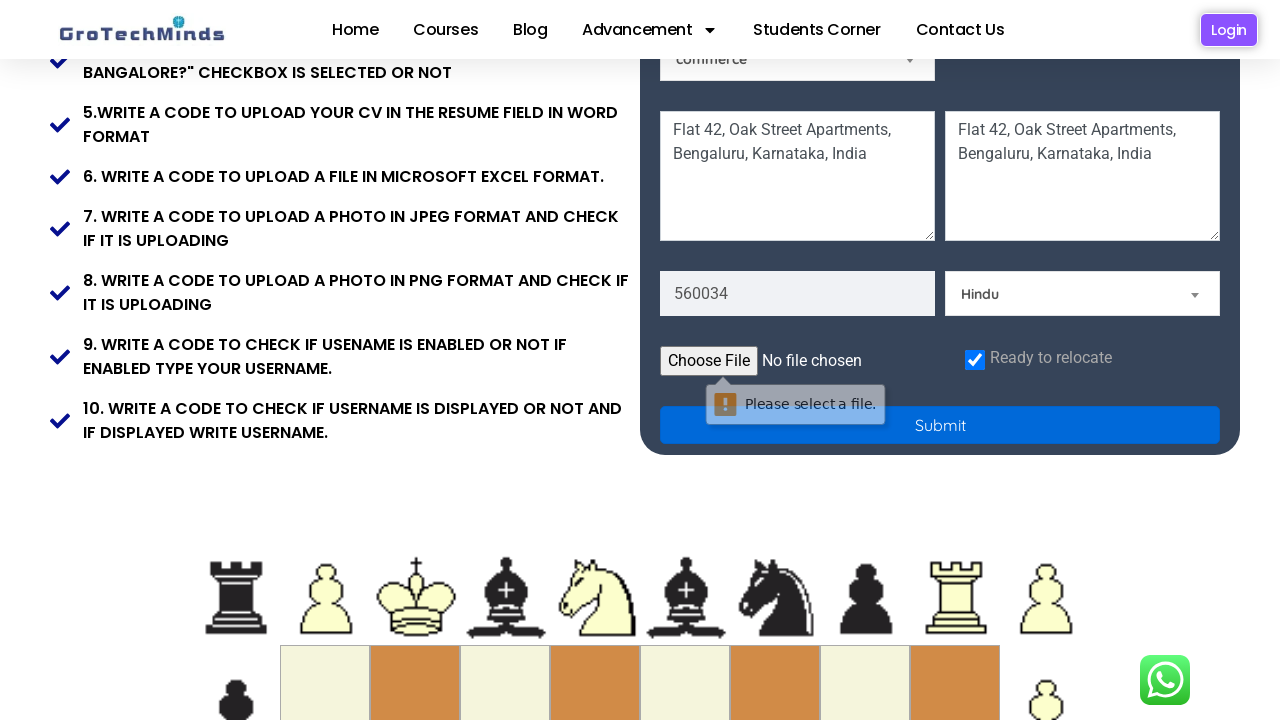

Set up dialog handler to accept alerts
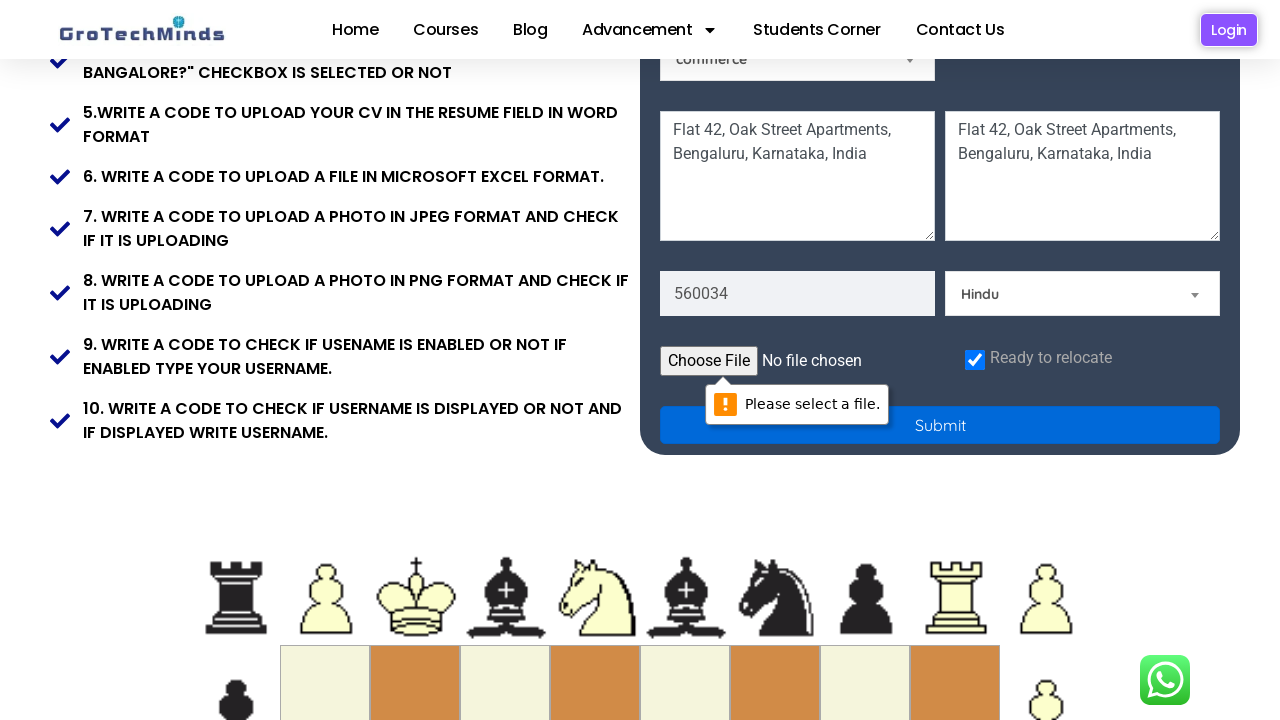

Waited 1000ms for confirmation alert to appear and be accepted
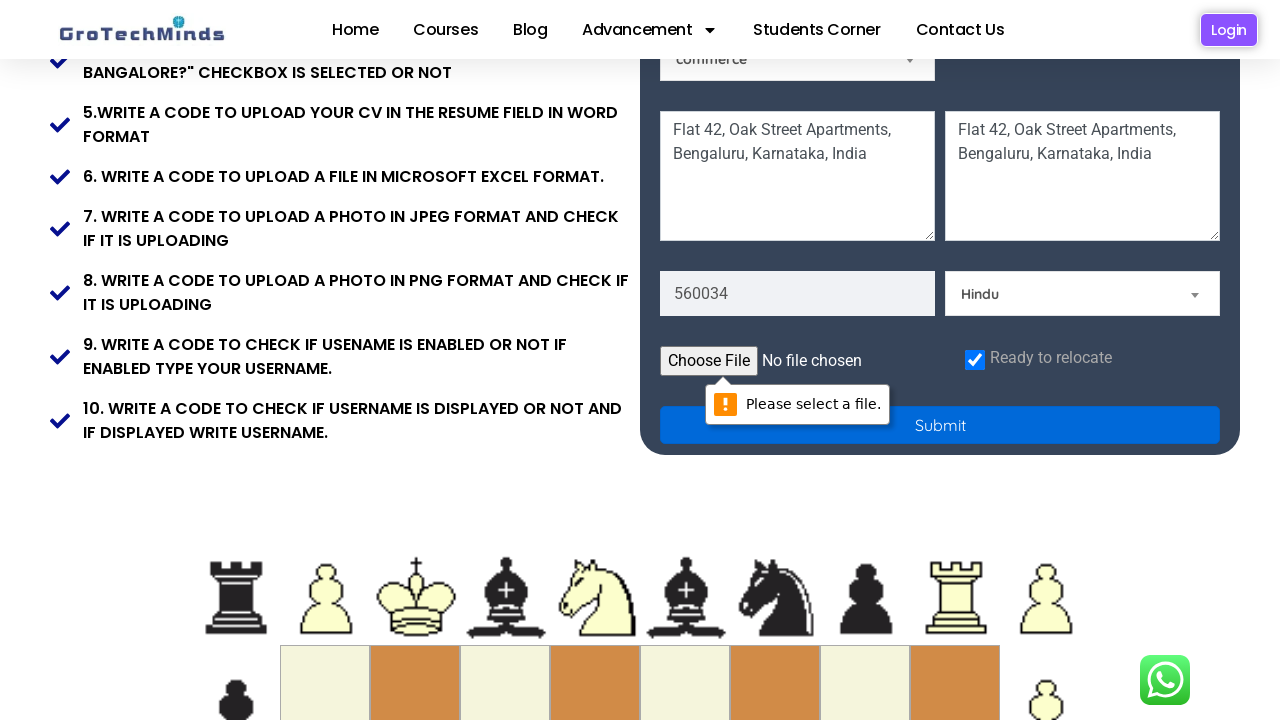

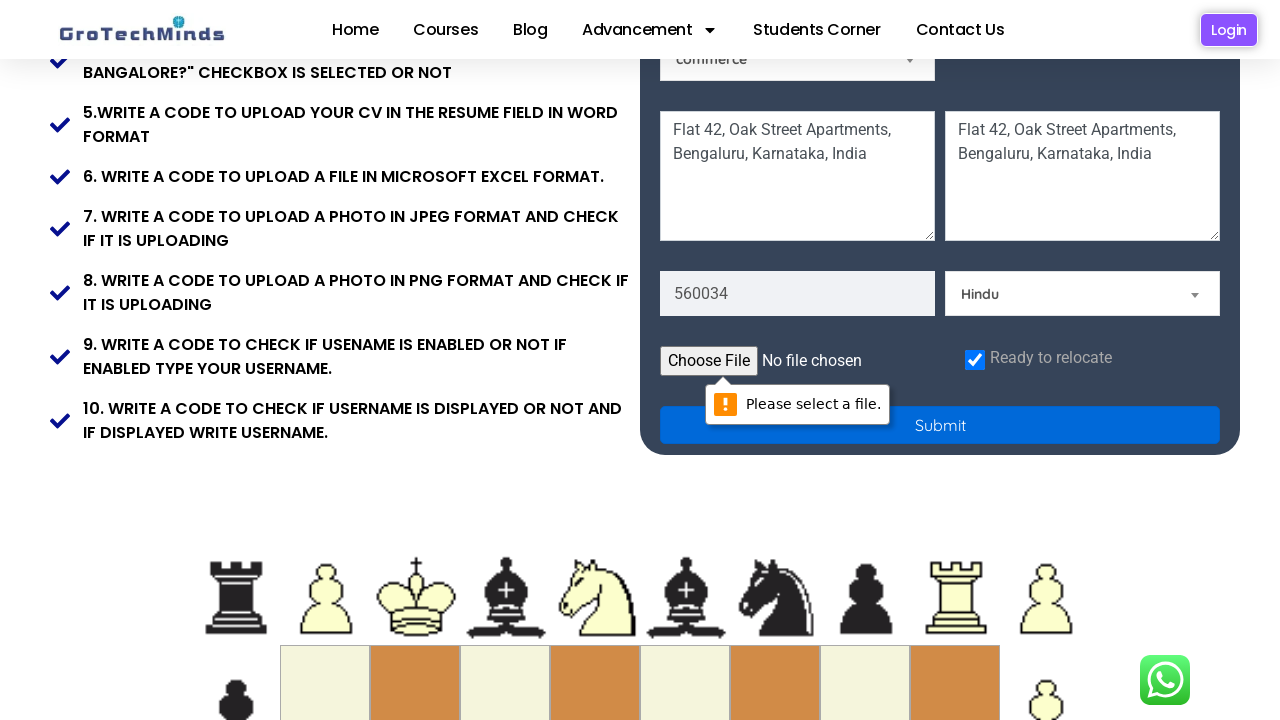